Navigates to Khan Academy's computer programming section and maximizes the browser window

Starting URL: https://www.khanacademy.org/computing/computer-programming/

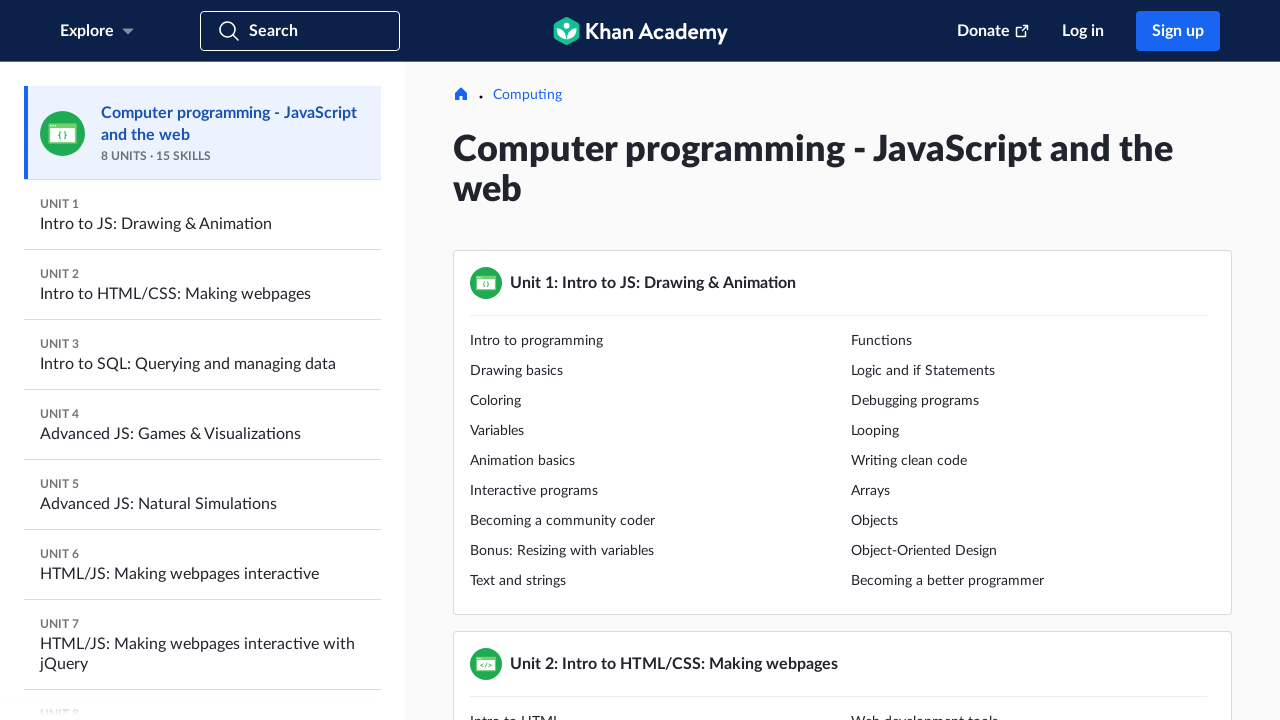

Set viewport size to 1920x1080 to maximize browser window
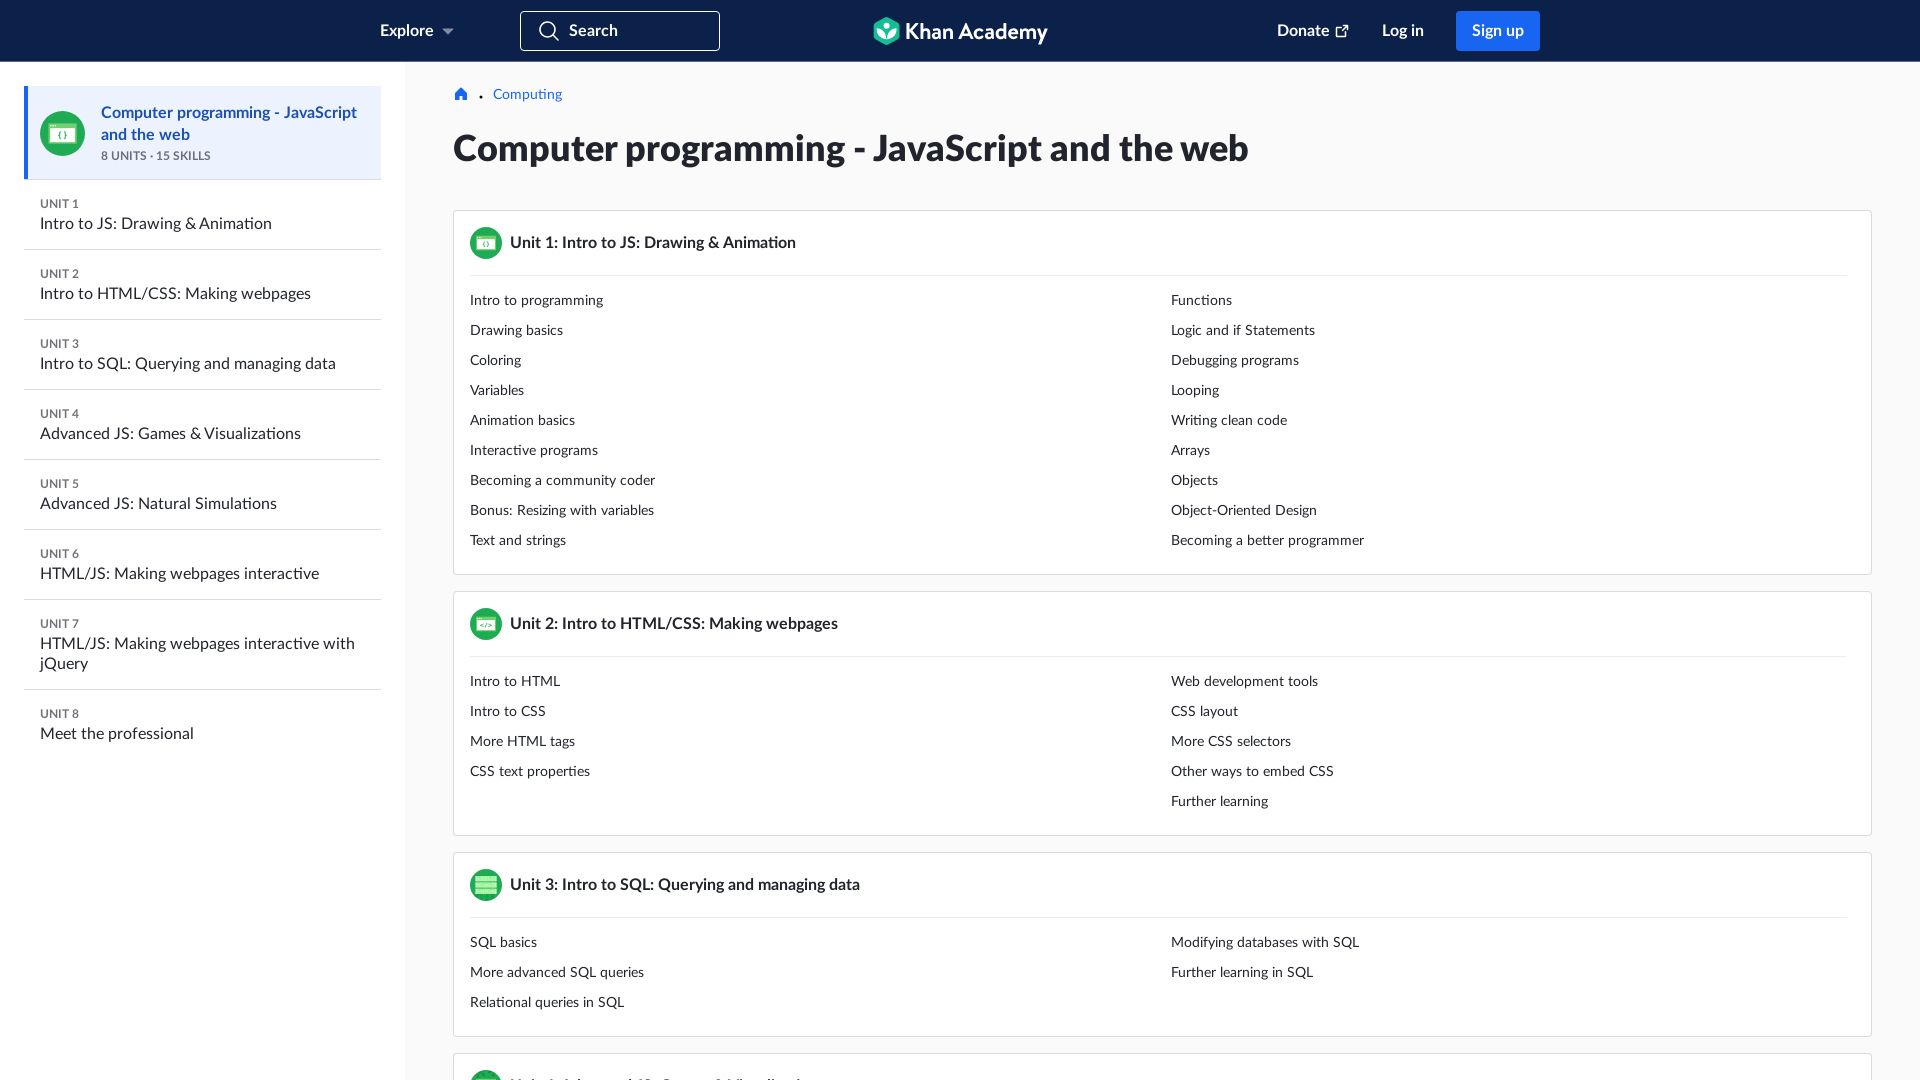

Khan Academy computer programming page loaded
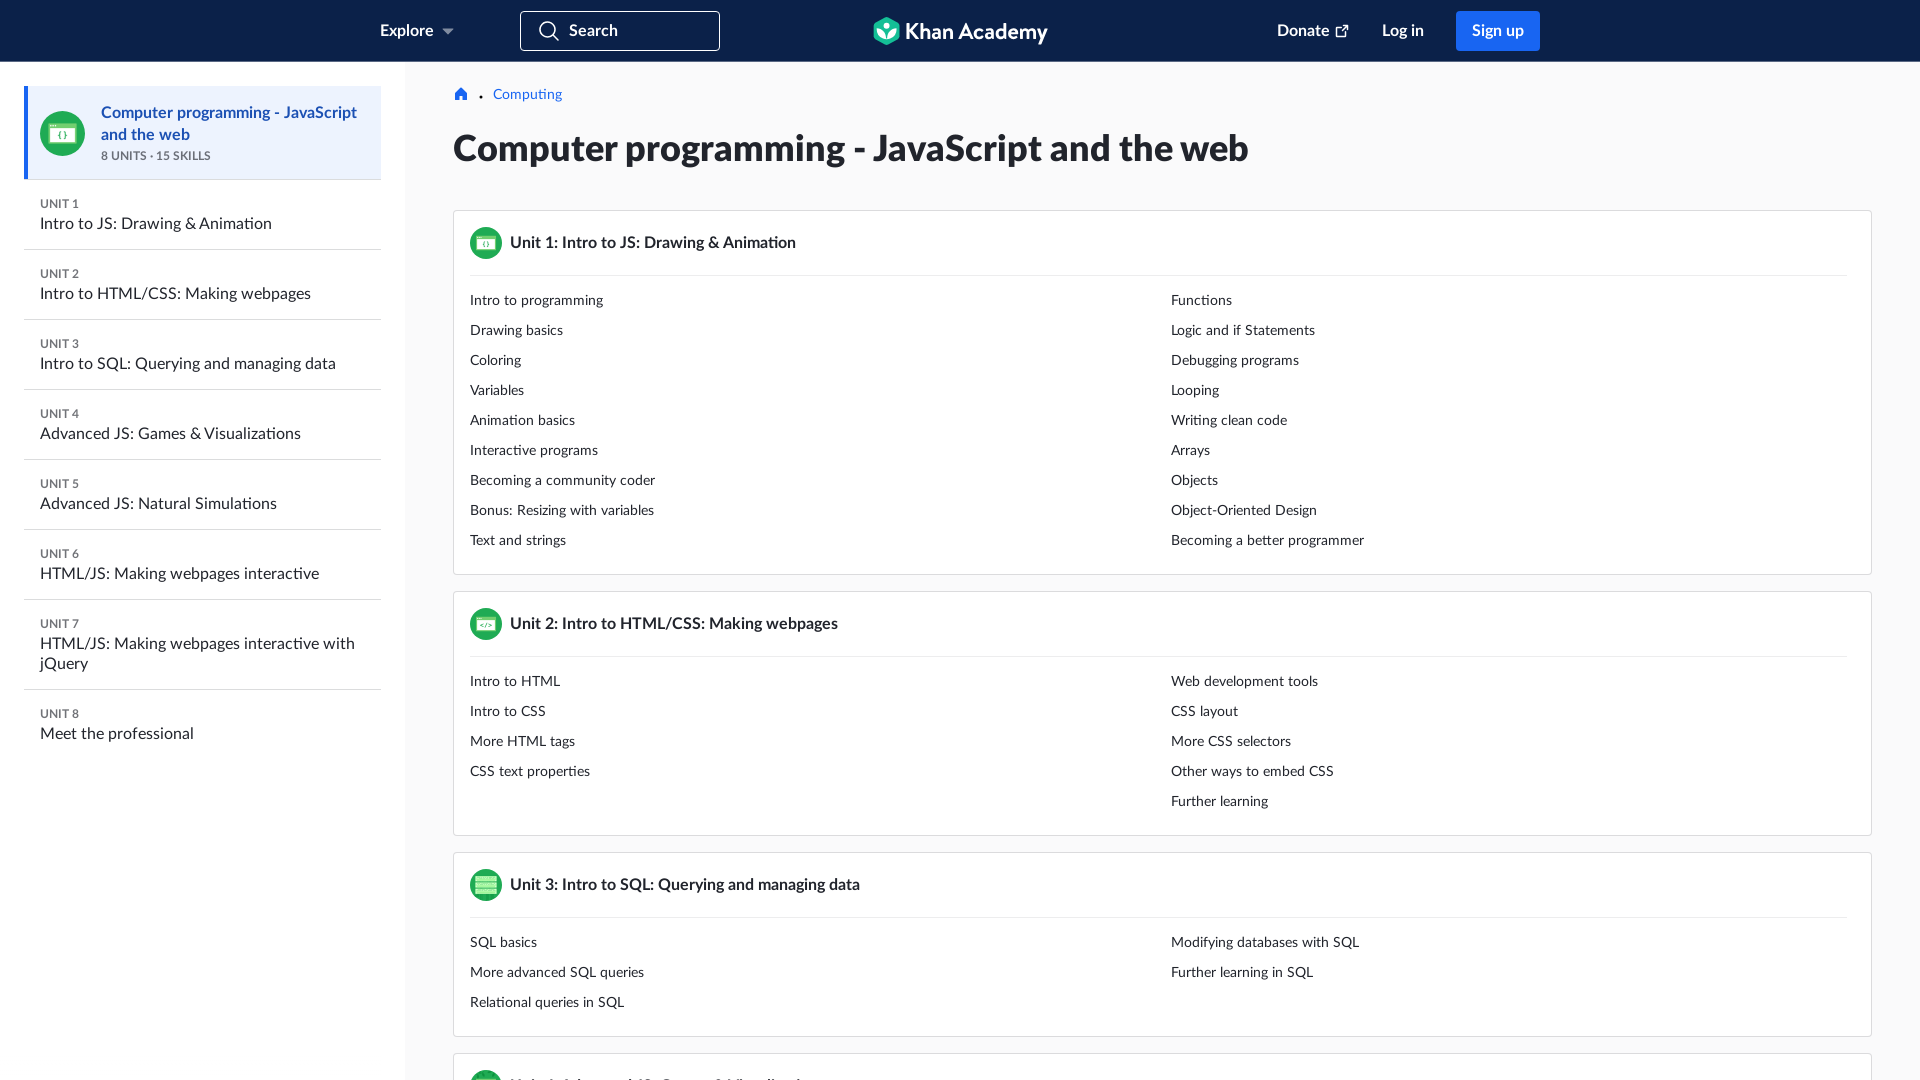

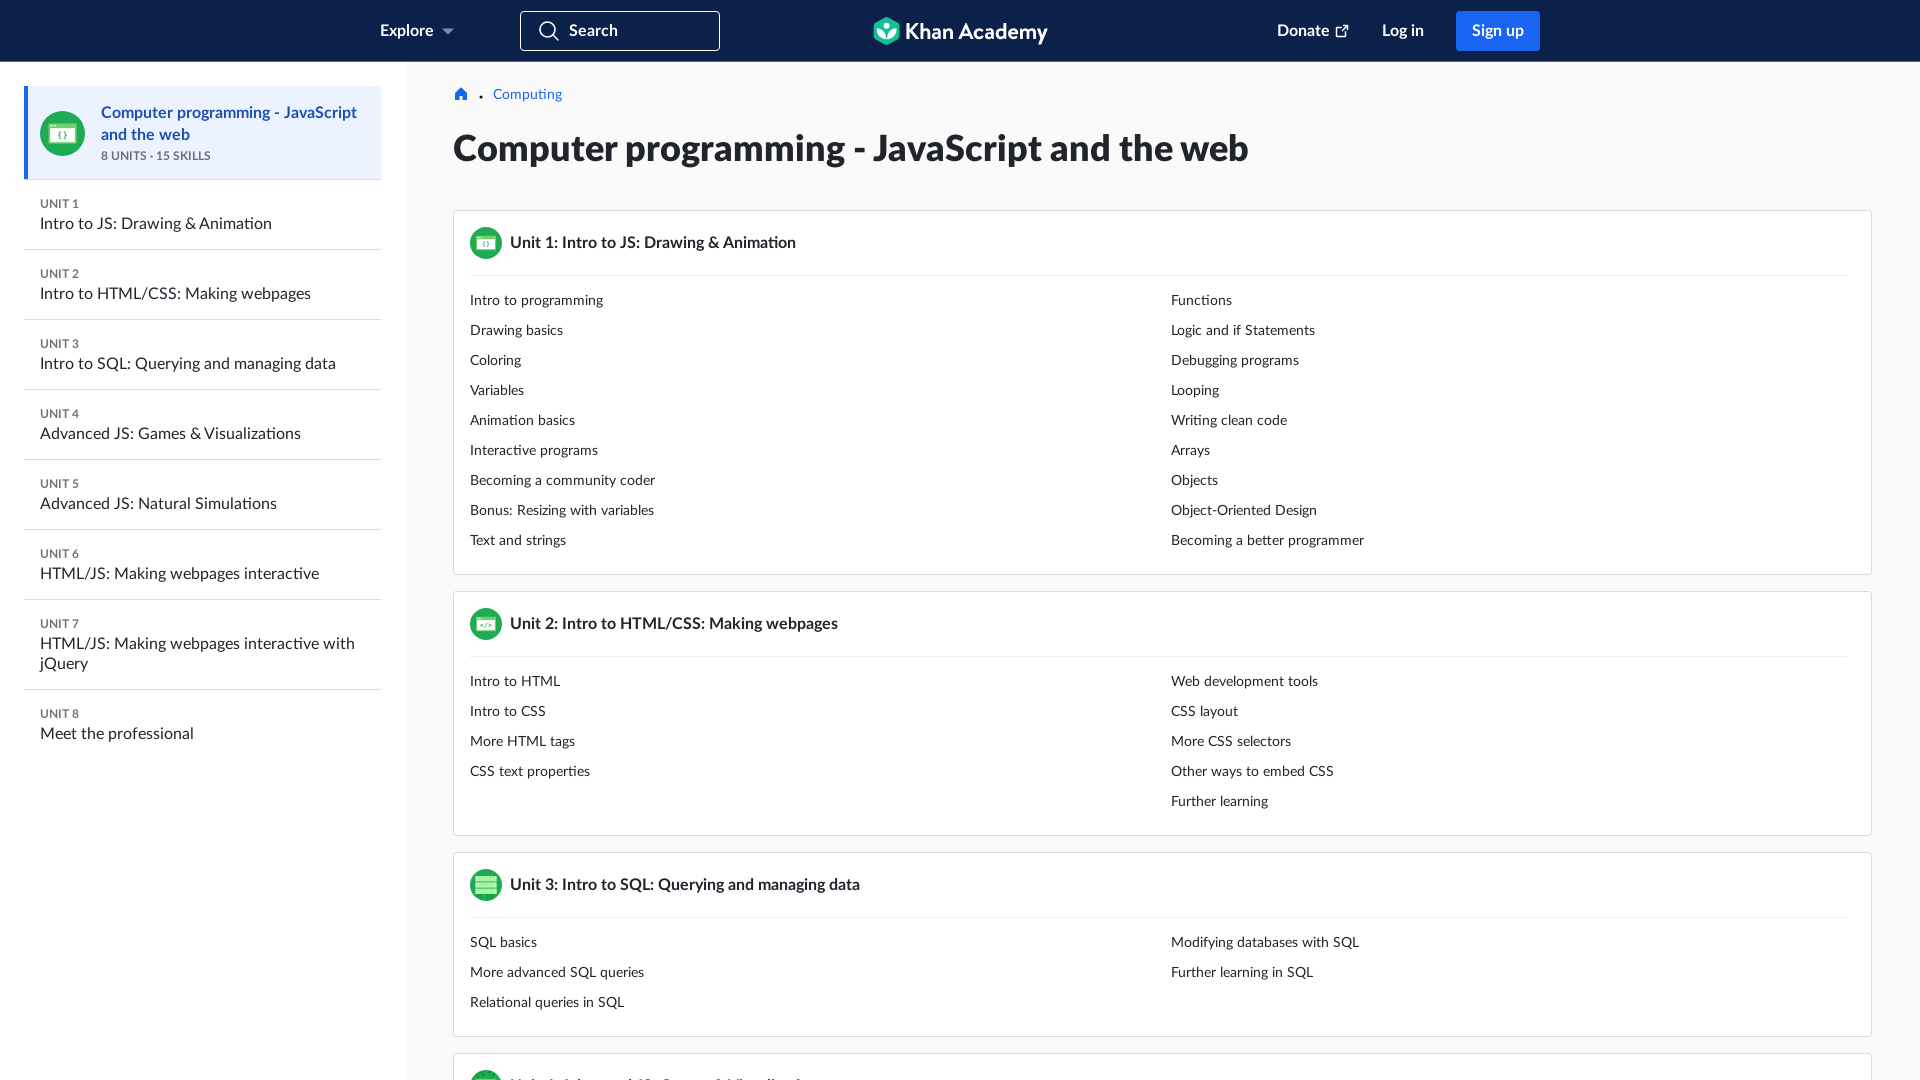